Navigates to M&T Bank's personal banking page and clicks on a link containing "More w" text

Starting URL: https://www3.mtb.com/personal

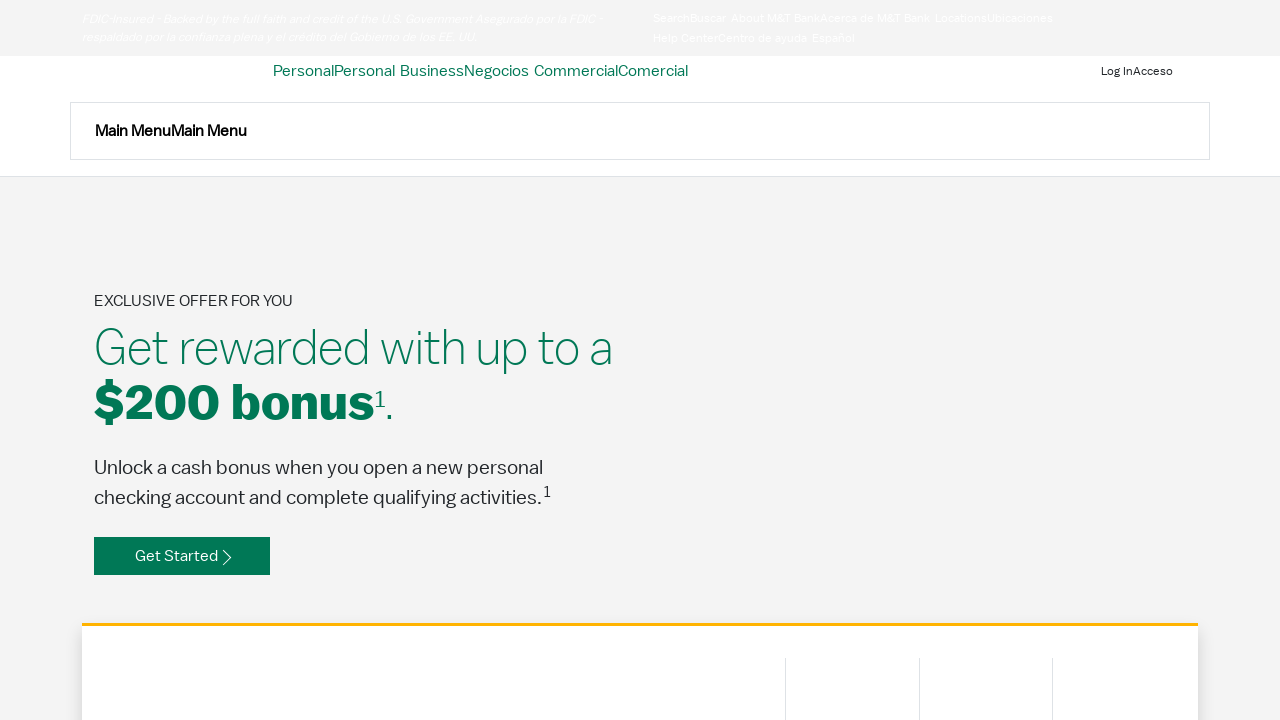

Navigated to M&T Bank personal banking page
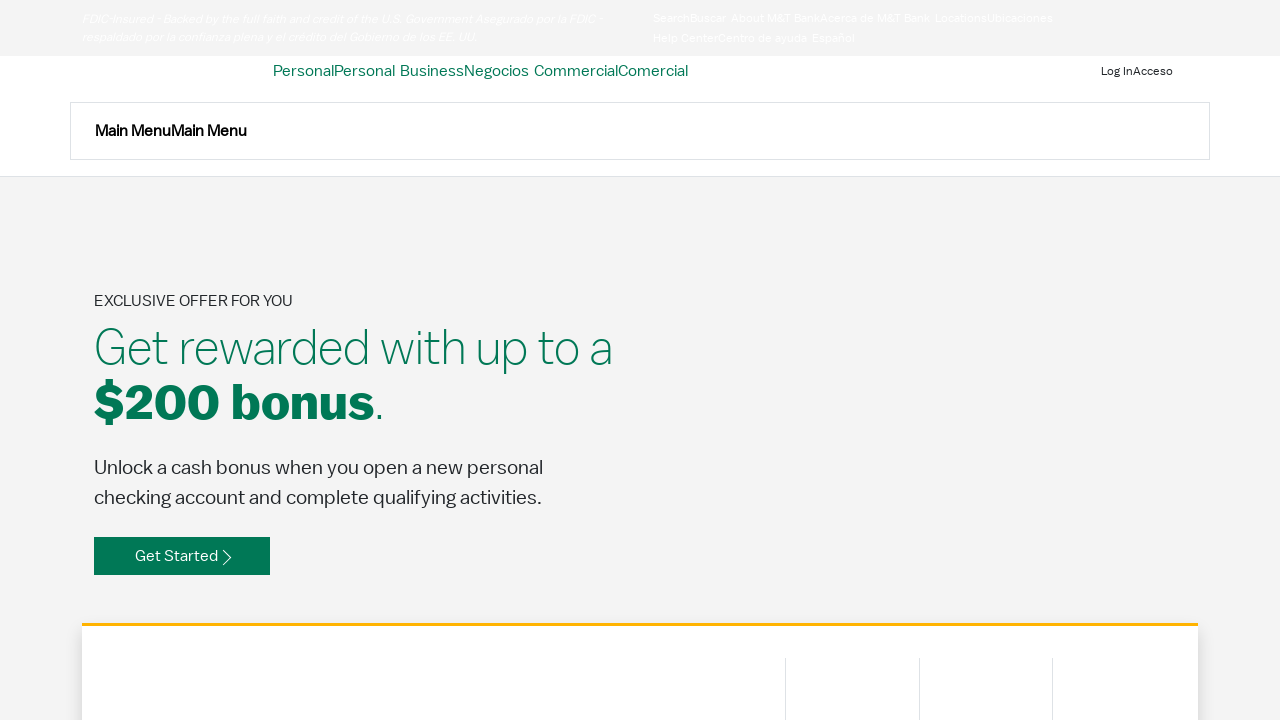

Clicked on link containing 'More w' text at (554, 361) on a:has-text('More w')
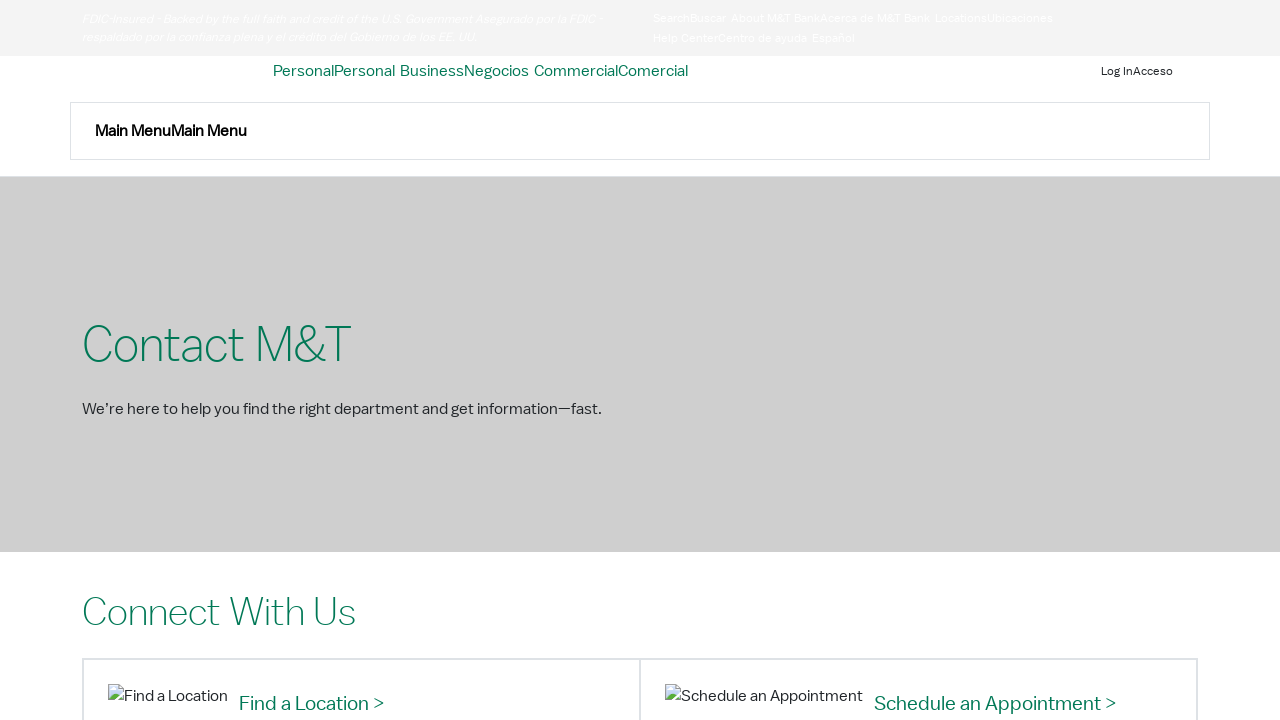

Waited for page to load completely
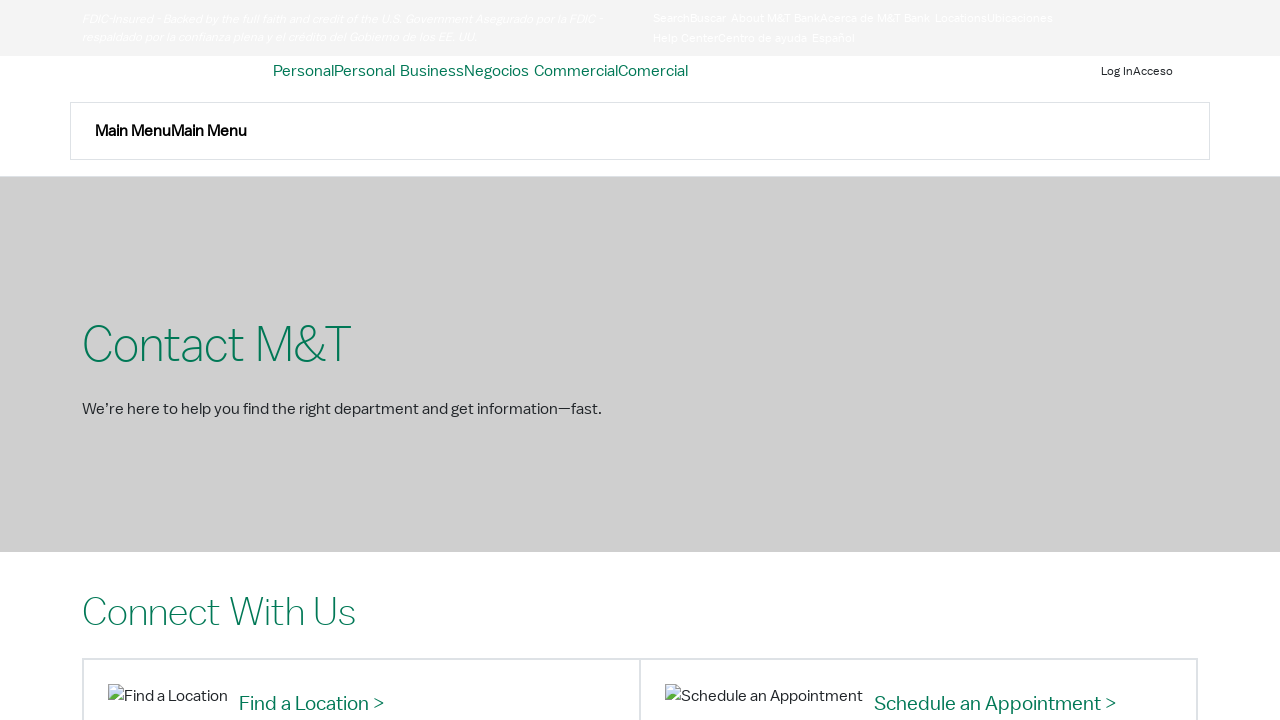

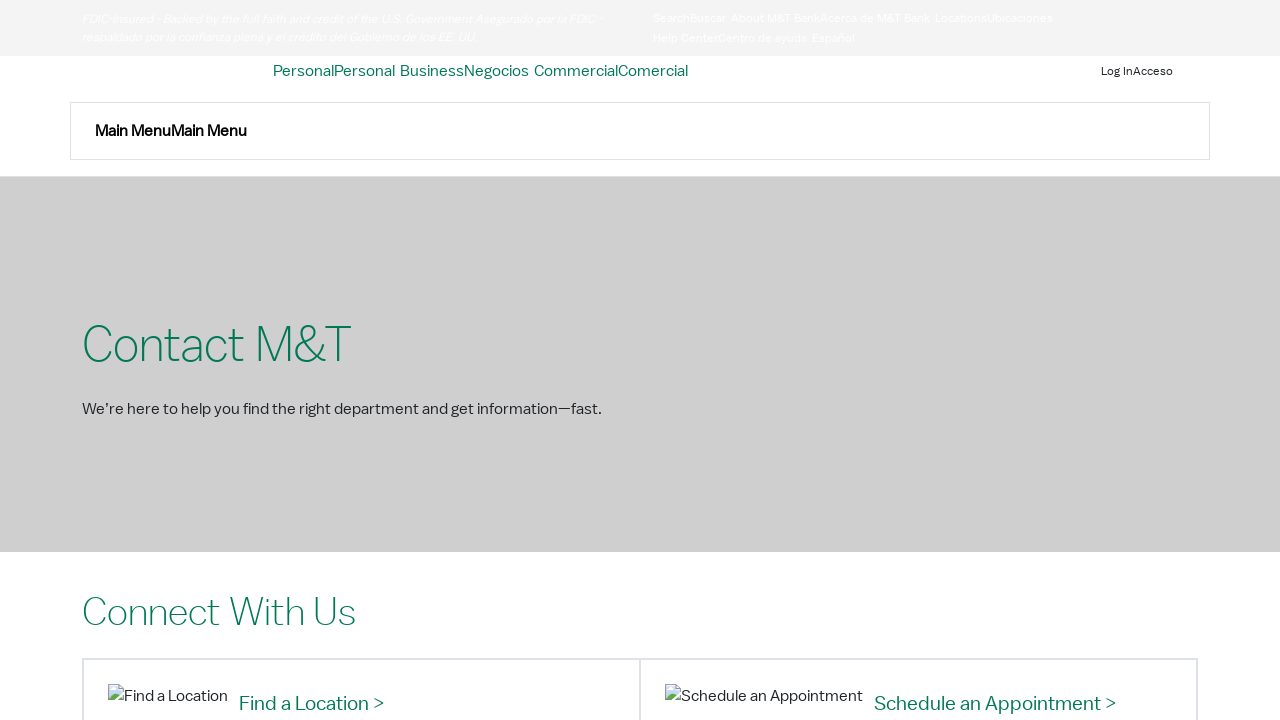